Tests navigation on The Internet test site by clicking a link that contains "Form" in its text using partial link text matching

Starting URL: https://the-internet.herokuapp.com

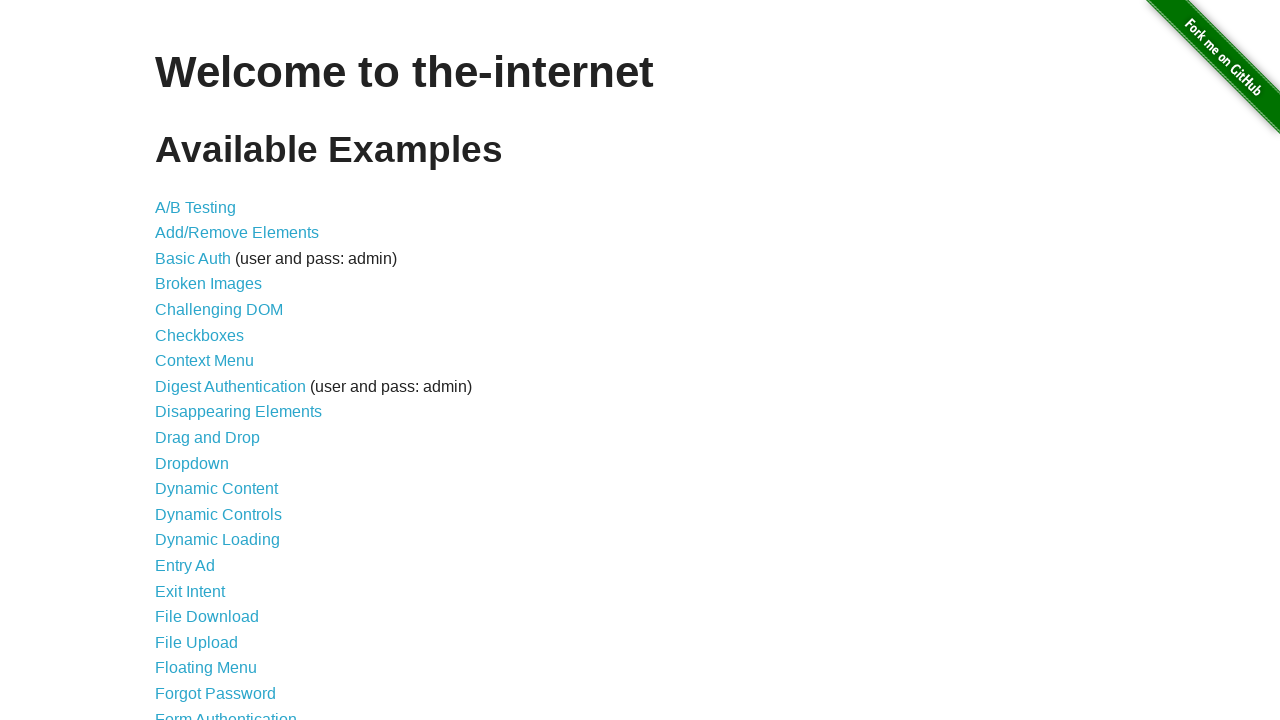

Clicked link containing 'Form' text using partial link text matching at (226, 712) on a:has-text('Form')
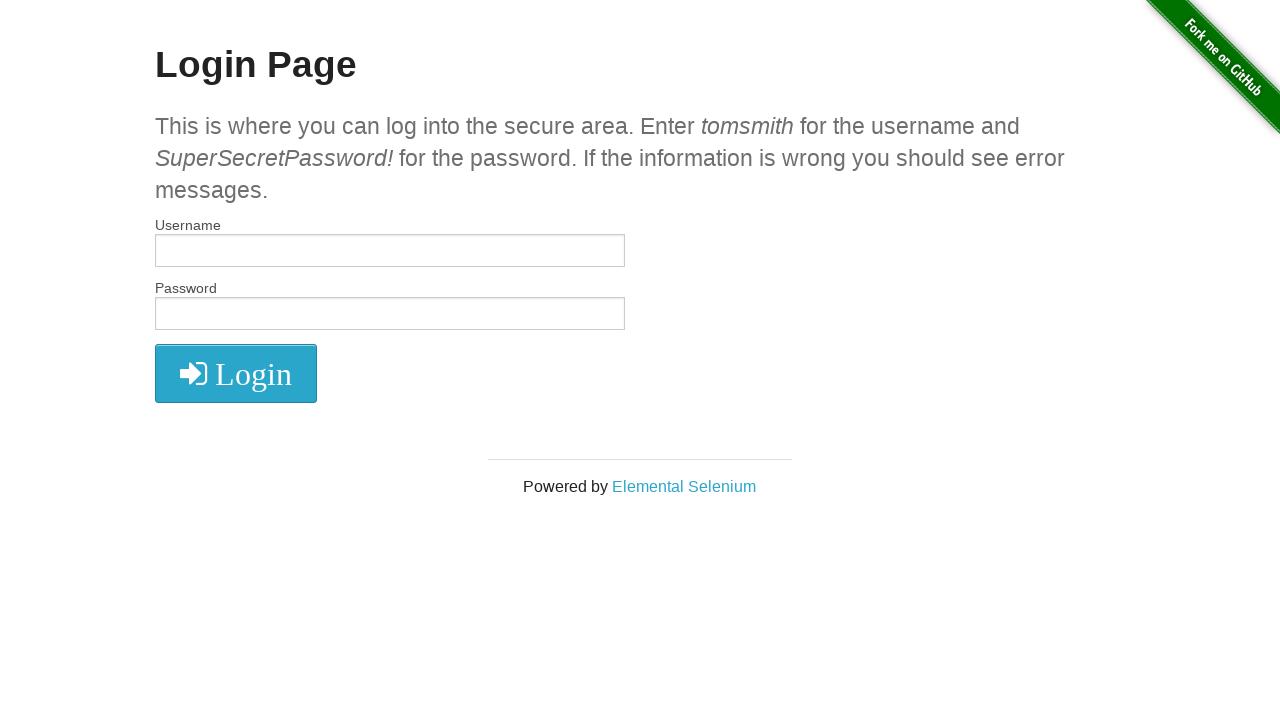

Navigation completed and DOM content loaded
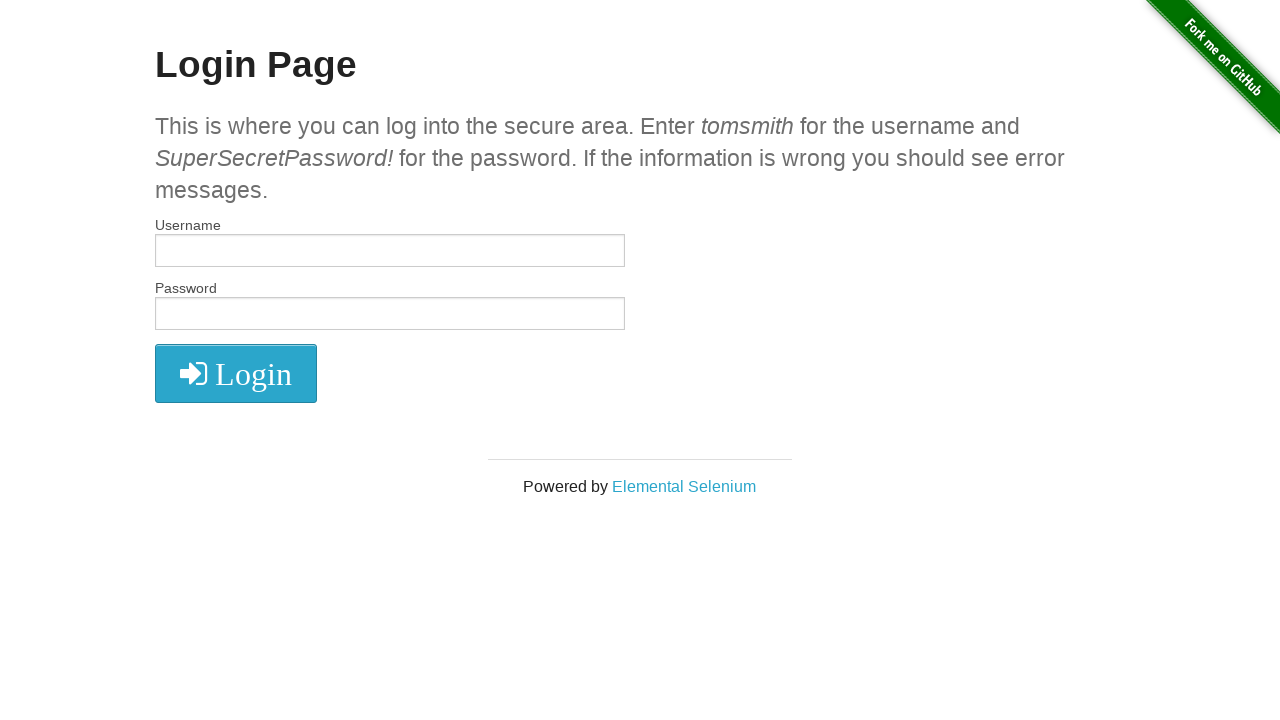

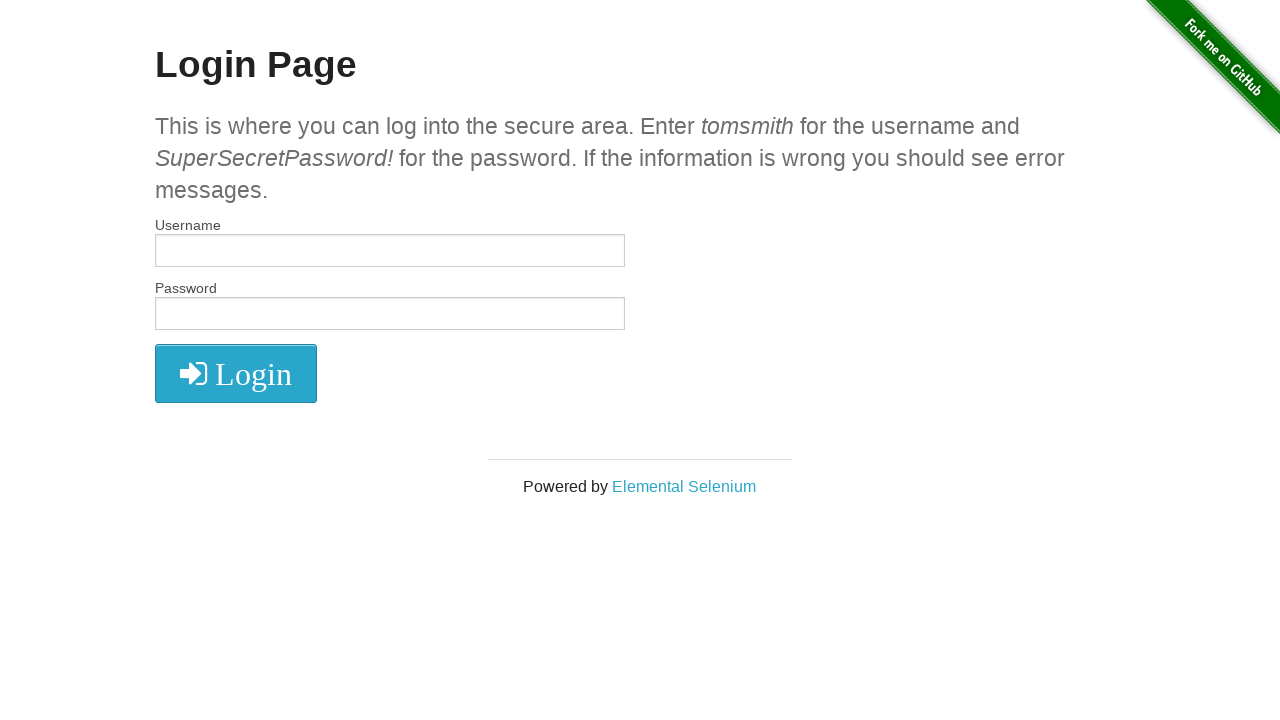